Tests frame handling by switching to a frame and filling a text input field within that frame

Starting URL: https://ui.vision/demo/webtest/frames/

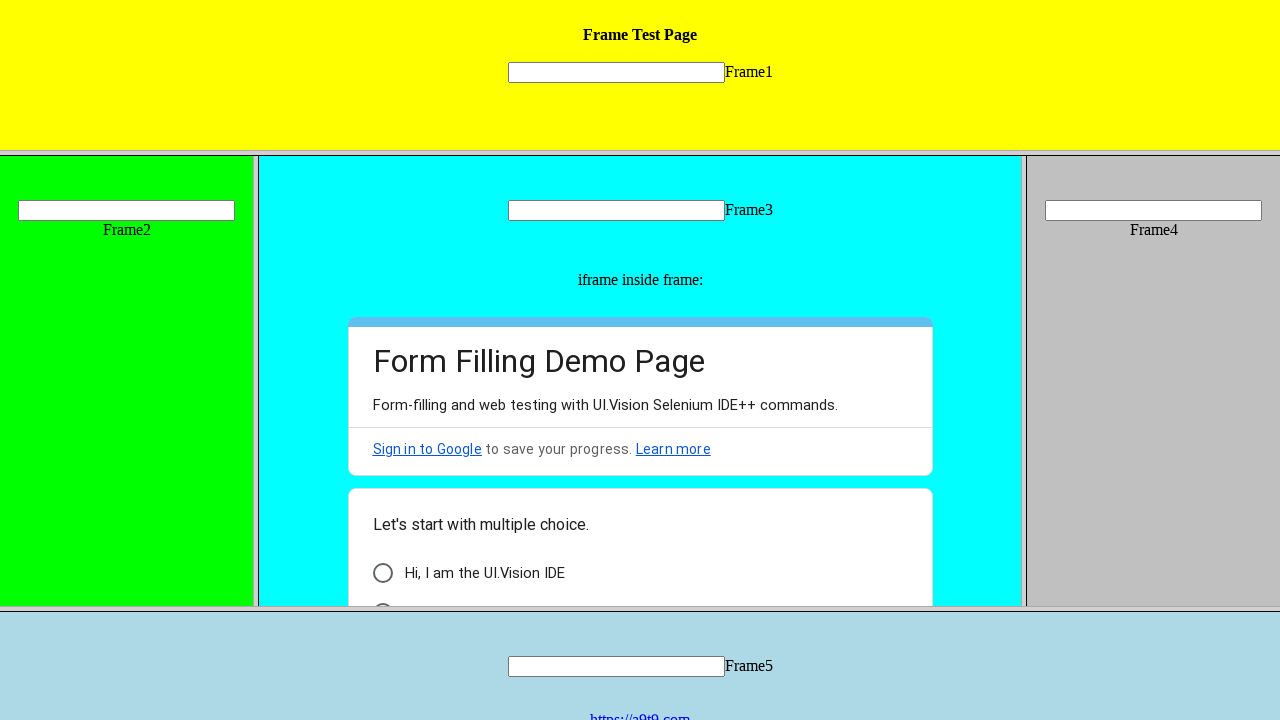

Located the first frame with src='frame_1.html'
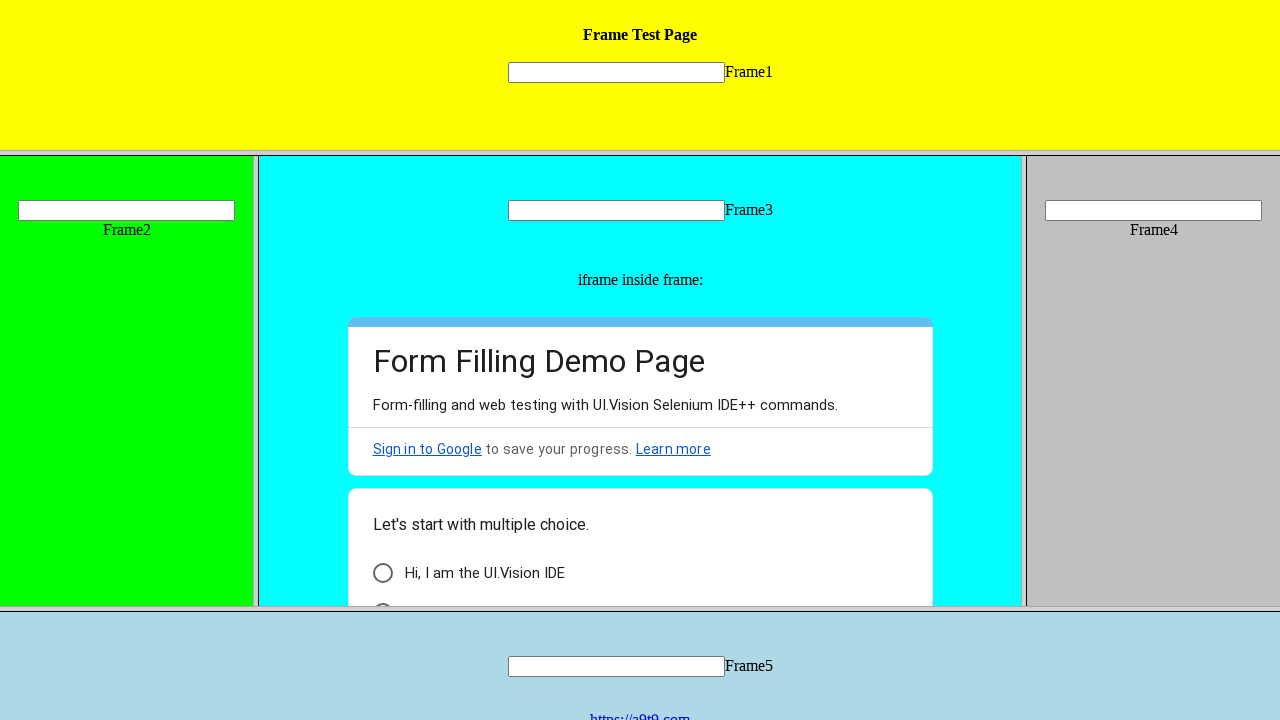

Filled text input field 'mytext1' within the frame with 'seshu' on frame[src='frame_1.html'] >> internal:control=enter-frame >> input[name='mytext1
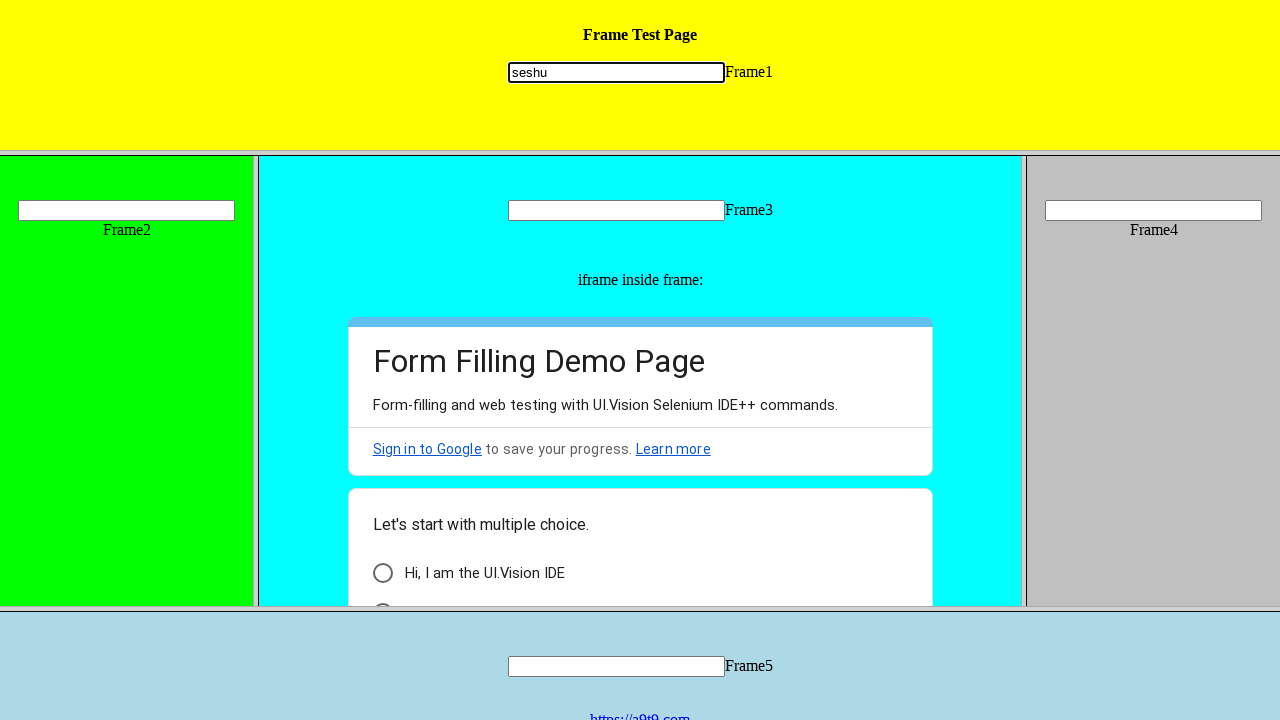

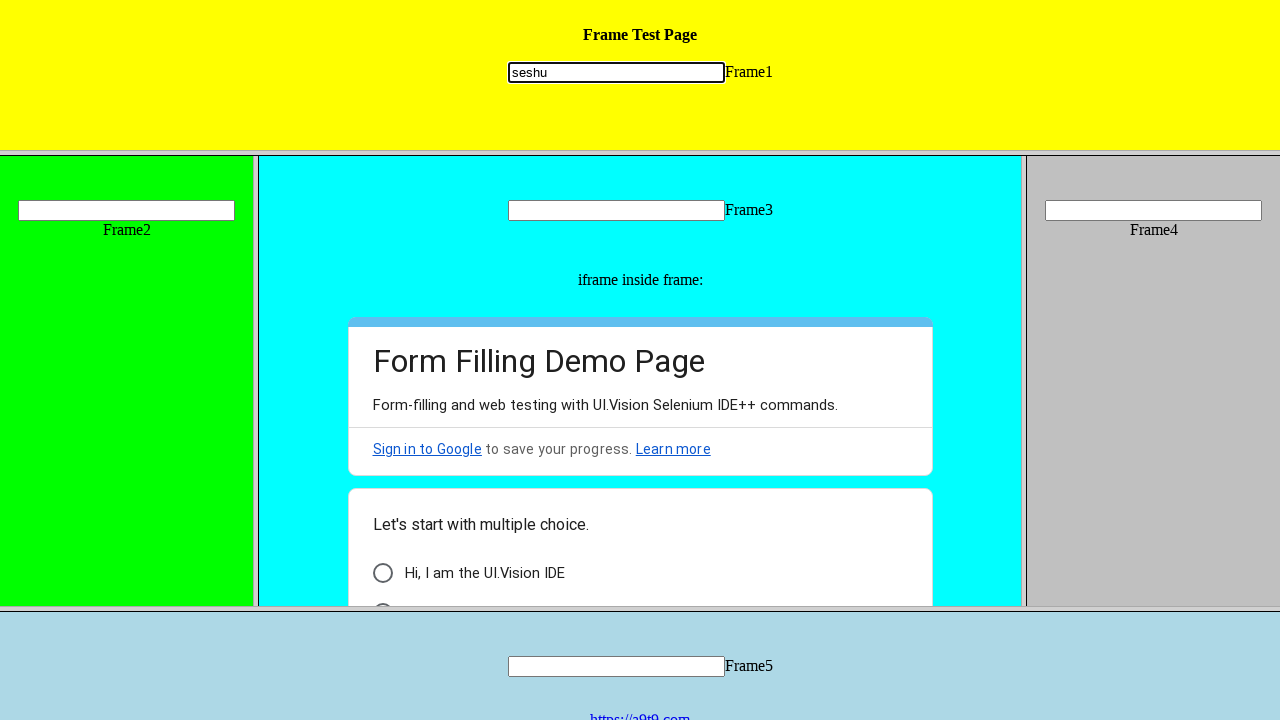